Tests dynamic loading where an element is rendered after clicking the start button. Clicks the start button, waits for the loading to complete, and verifies the finish text appears.

Starting URL: http://the-internet.herokuapp.com/dynamic_loading/2

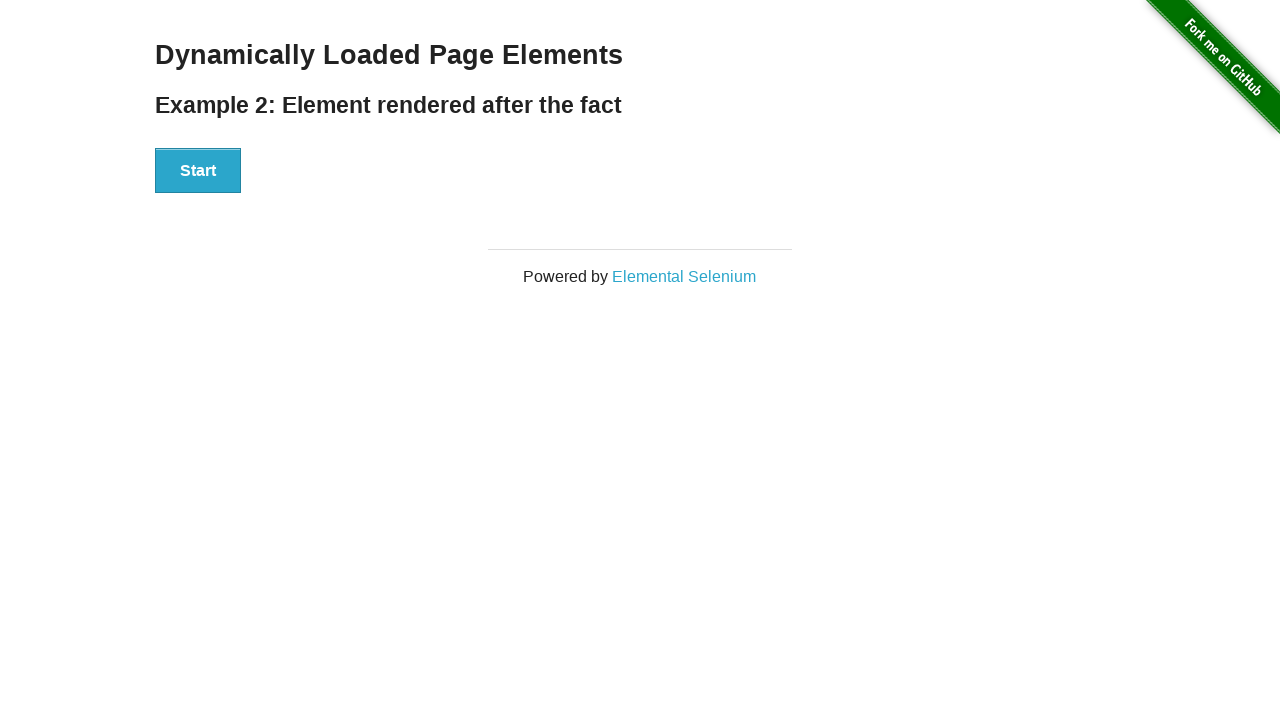

Clicked the Start button to begin dynamic loading at (198, 171) on #start button
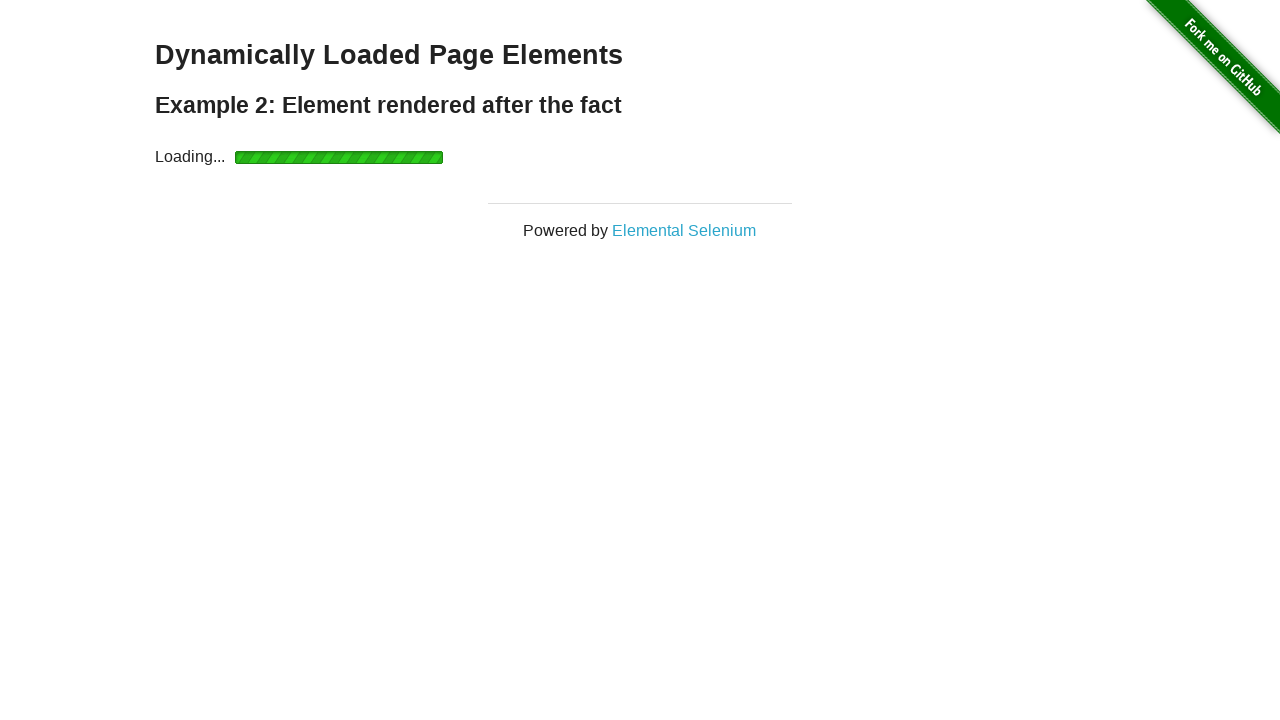

Waited for finish element to become visible after loading completed
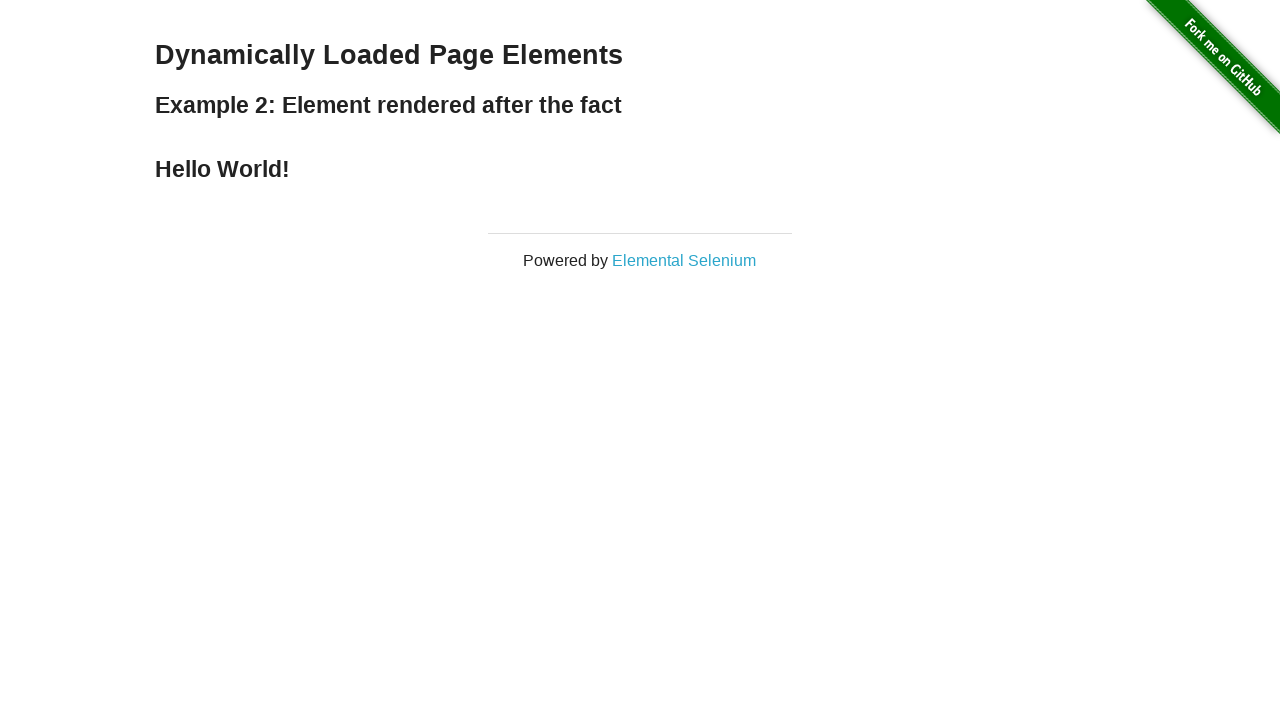

Verified that the finish text element is visible
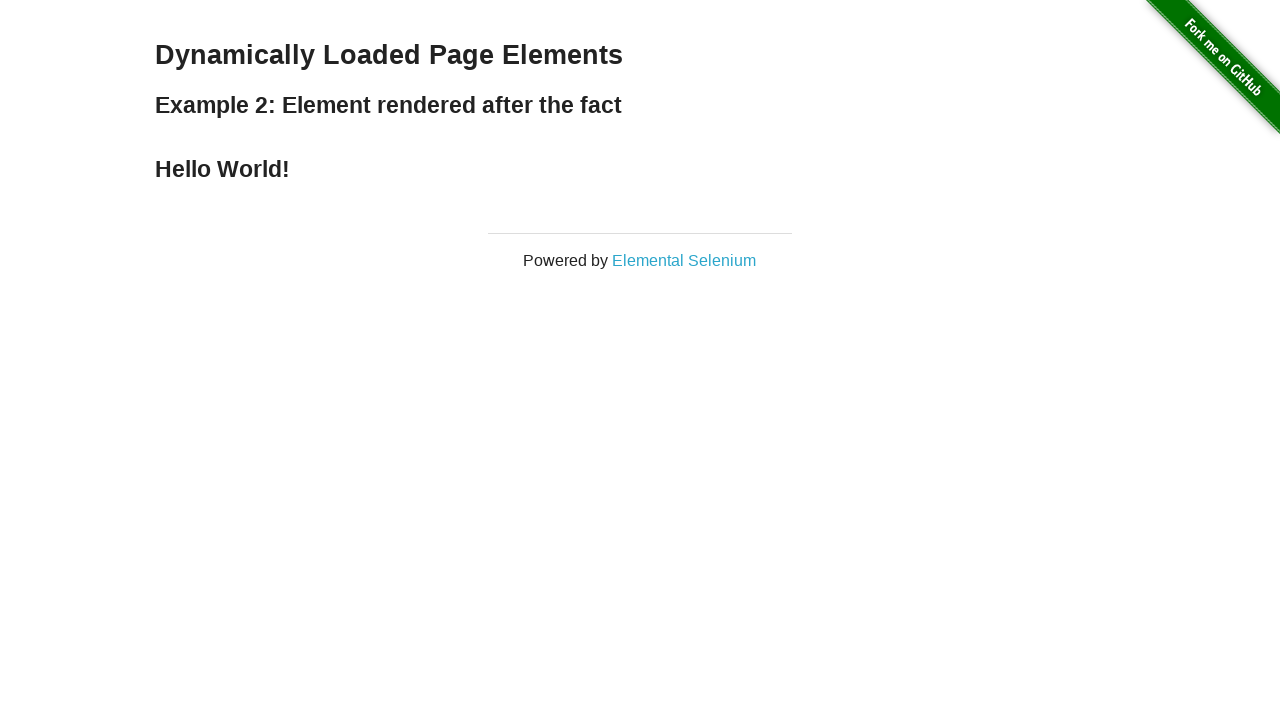

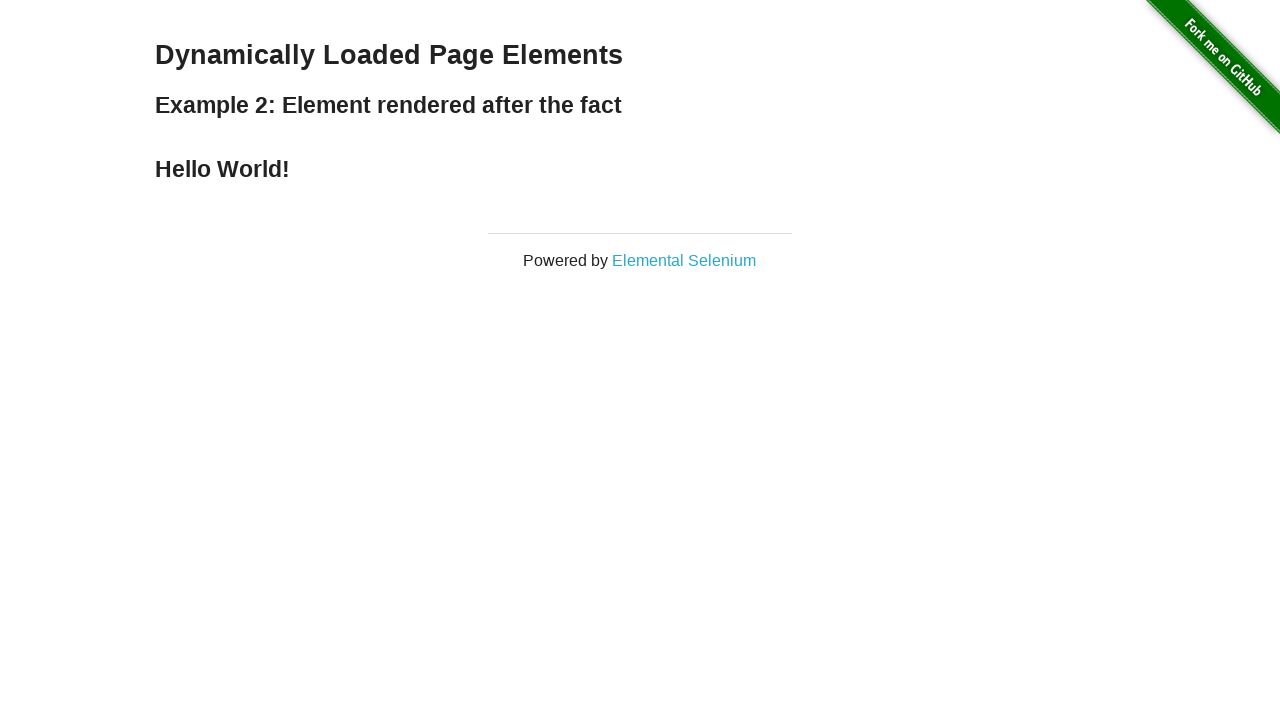